Tests file upload functionality by uploading a file to the file input element on a demo automation testing page

Starting URL: https://demo.automationtesting.in/FileUpload.html

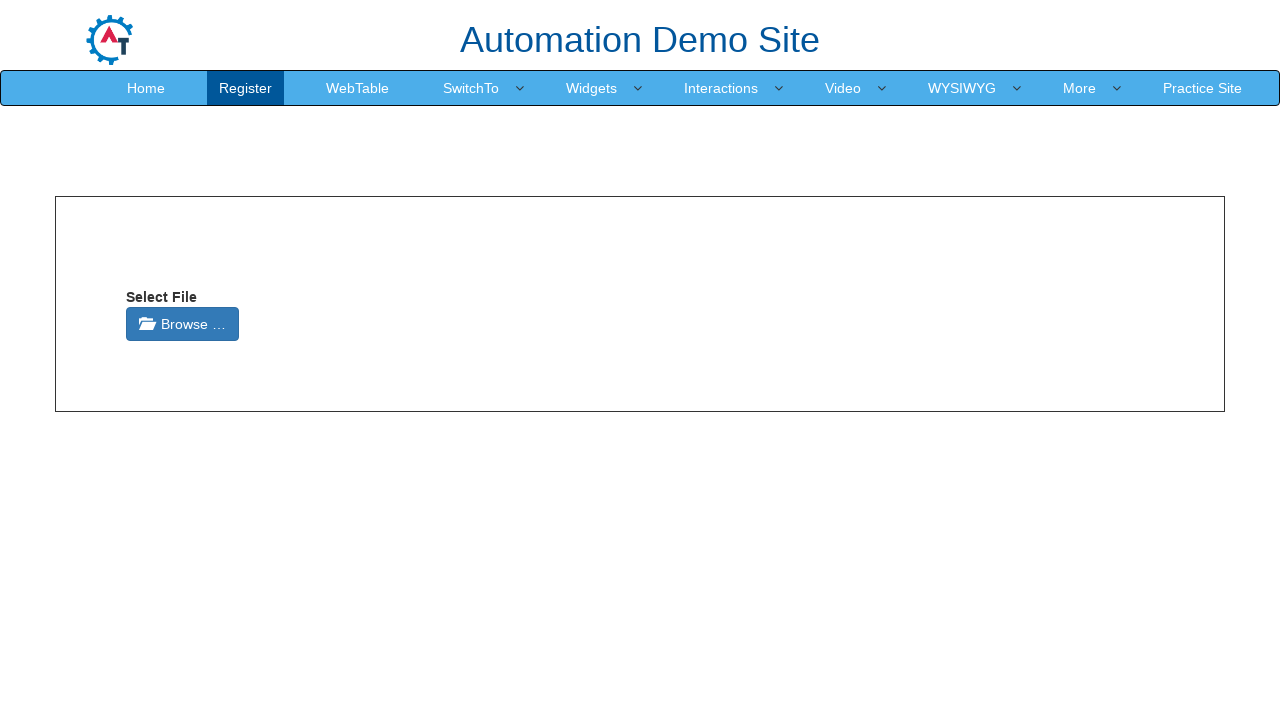

Created temporary test file for upload
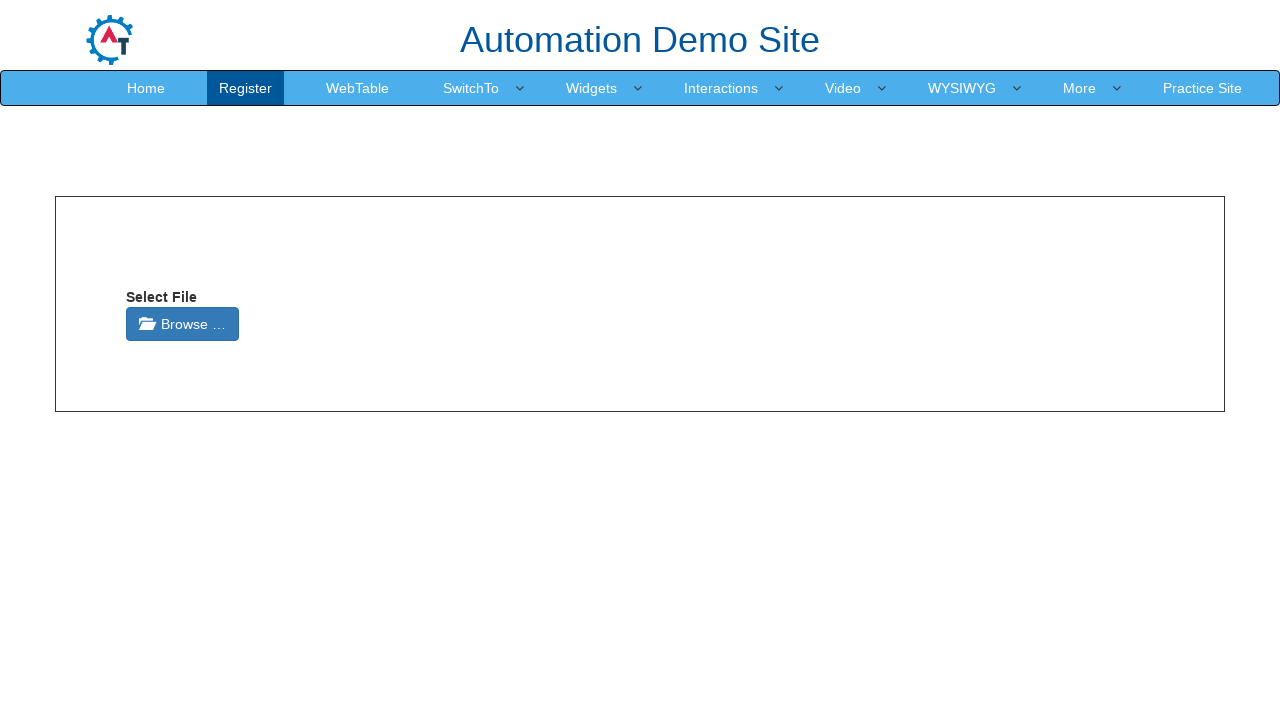

Uploaded test file to file input element
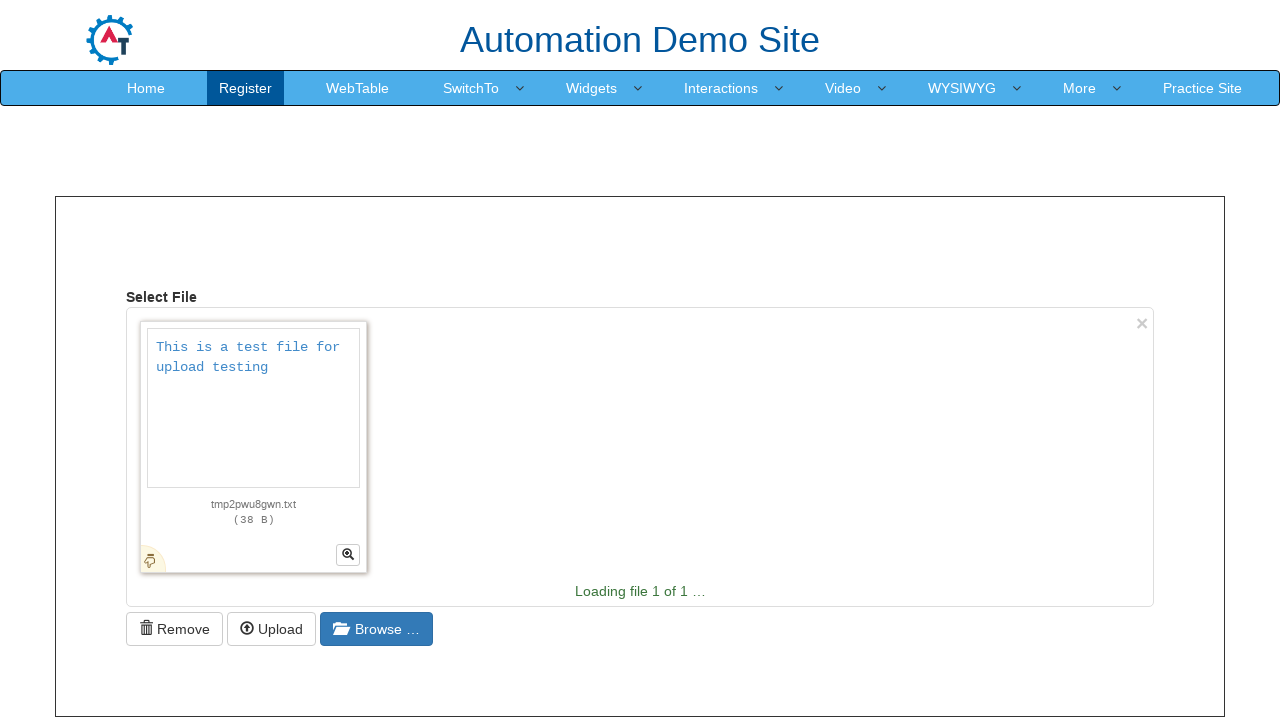

Cleaned up temporary test file
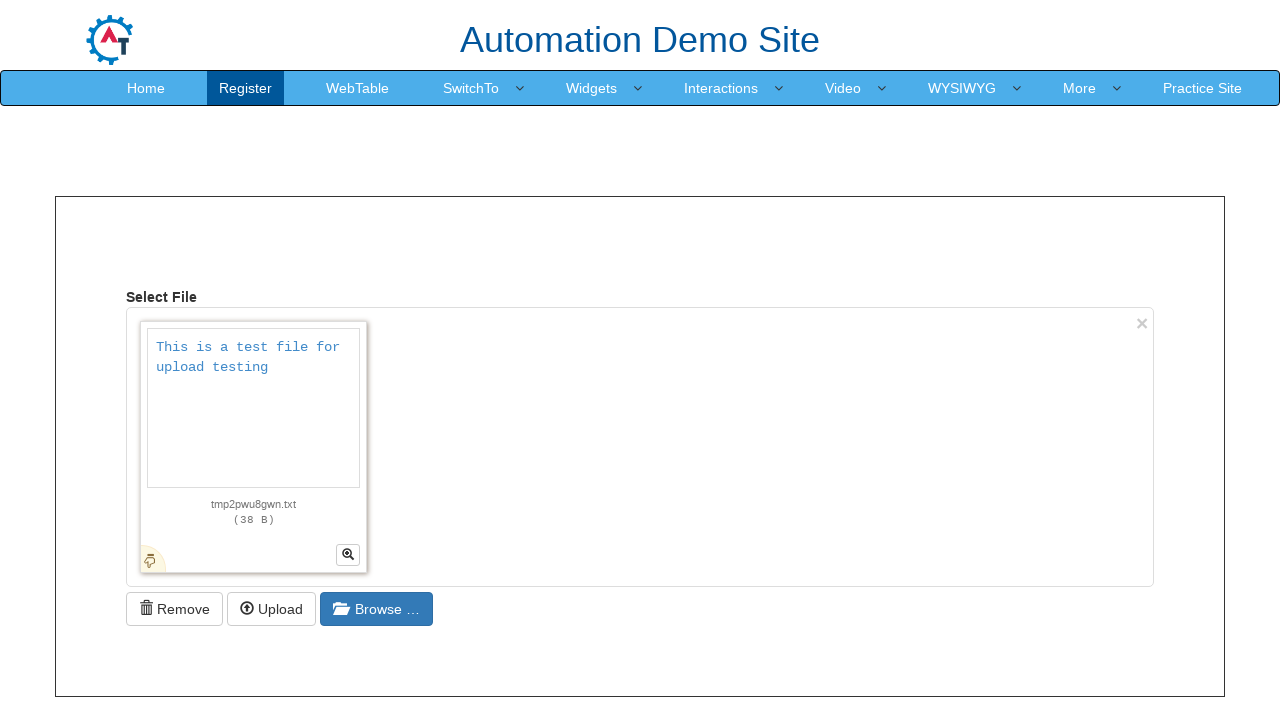

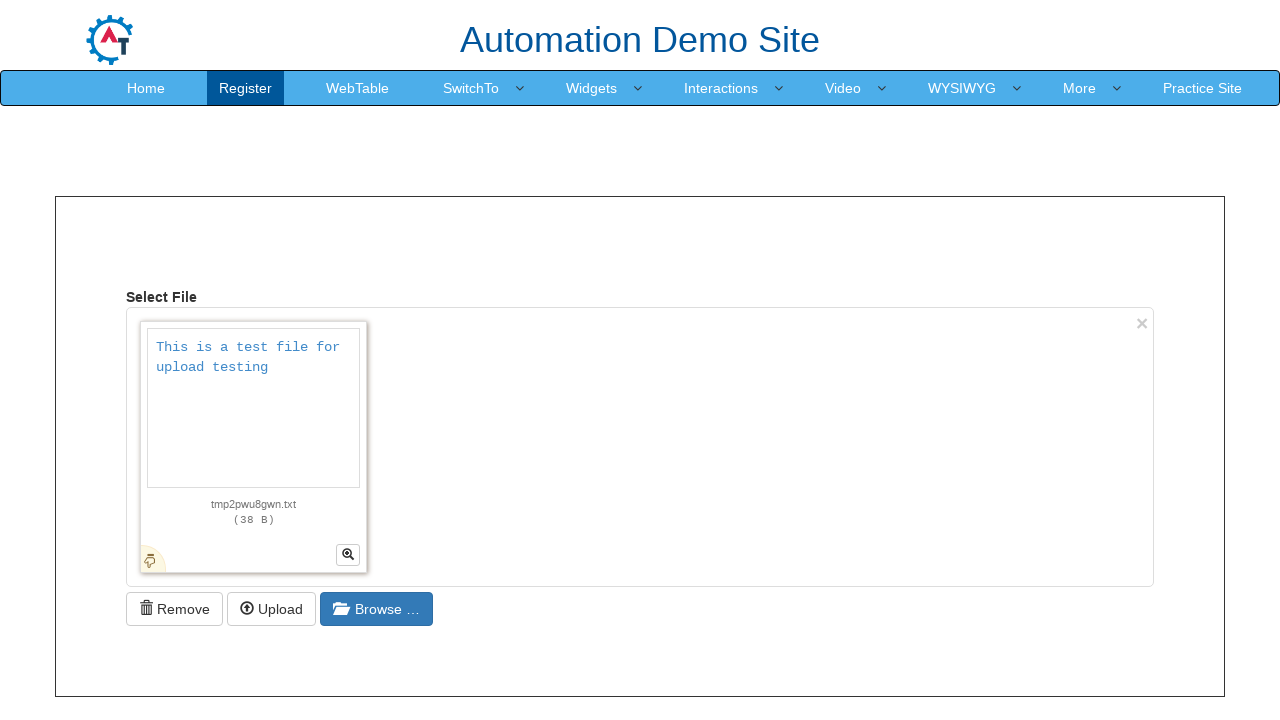